Tests number input field by entering a value

Starting URL: http://the-internet.herokuapp.com/inputs

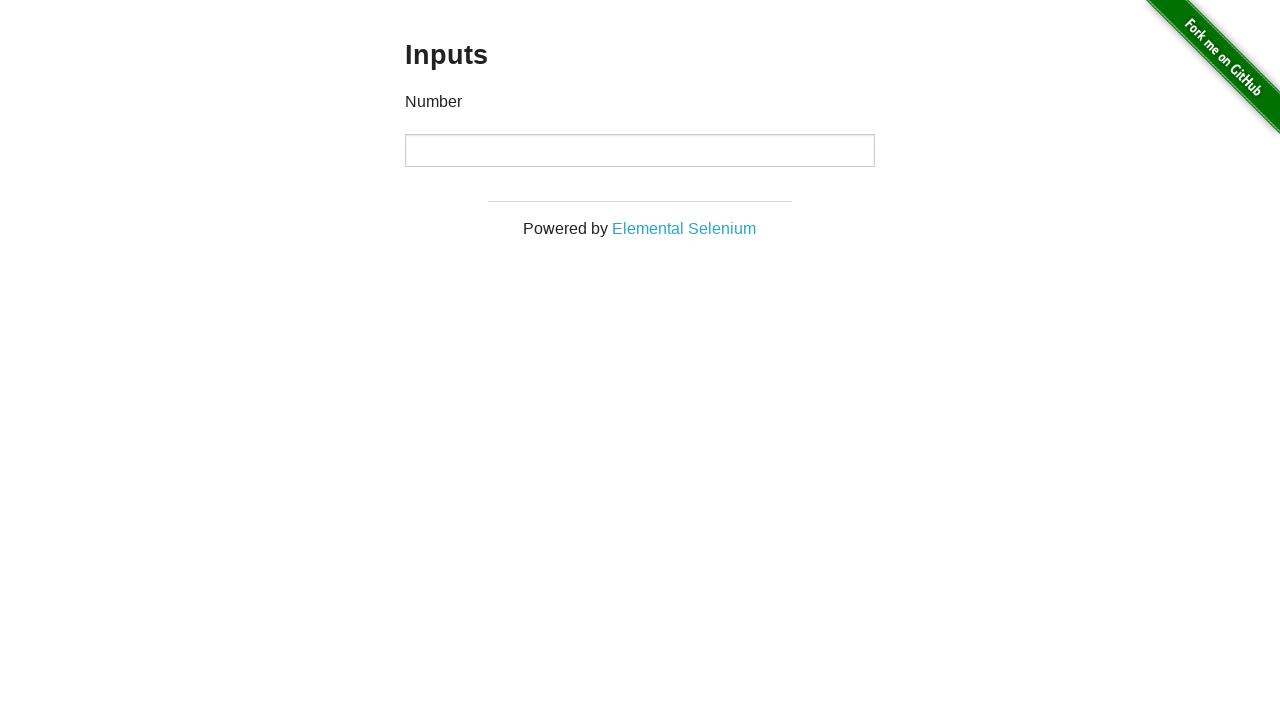

Filled number input field with value '3' on .example input
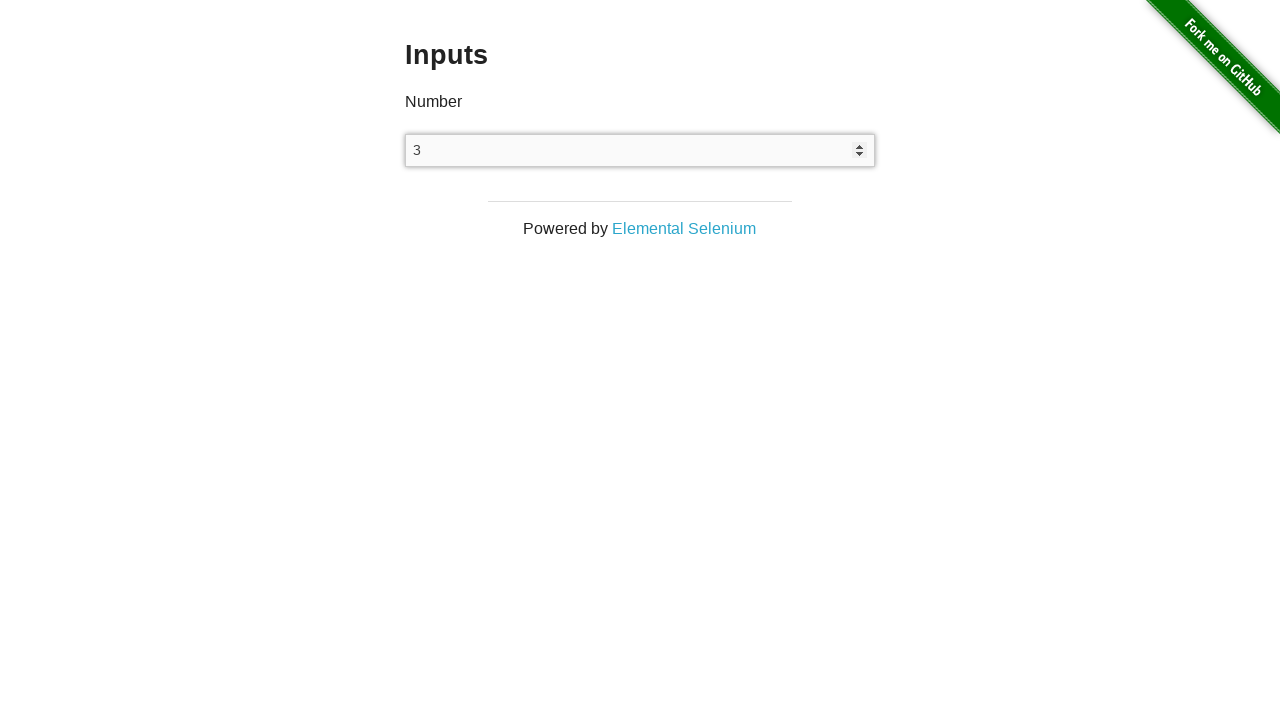

Verified that number input field is not empty
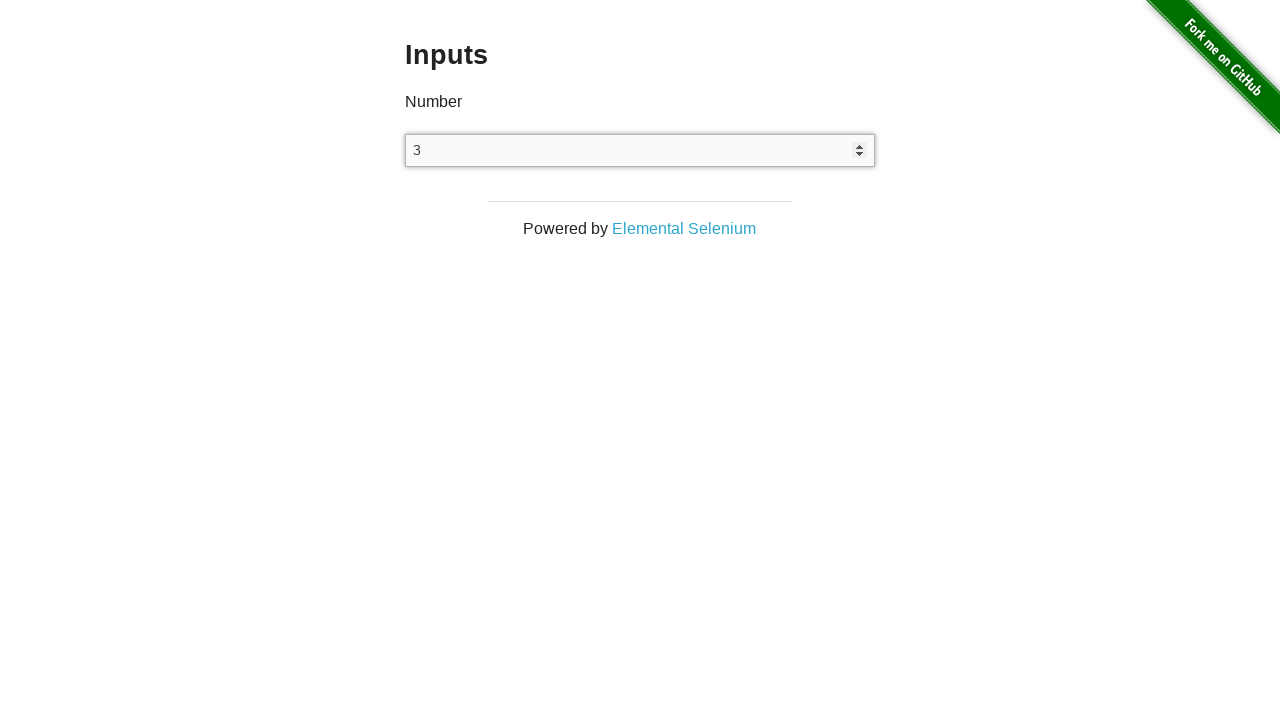

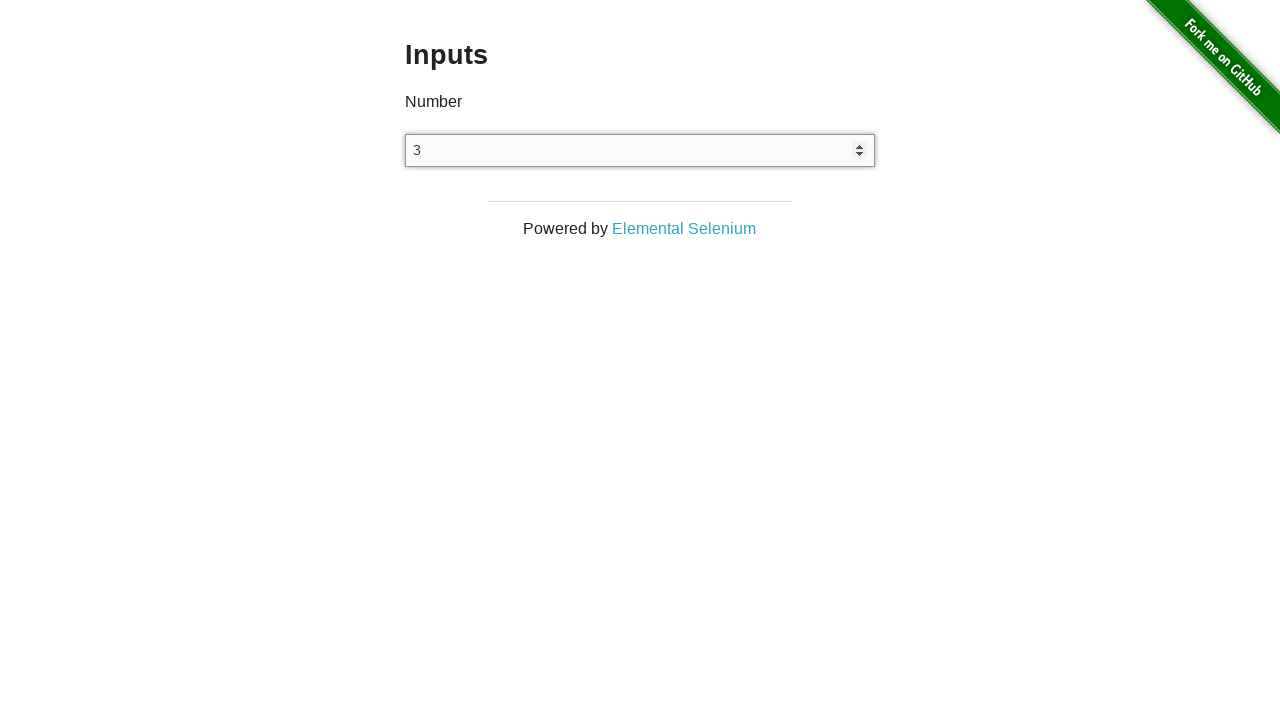